Tests drag-and-drop-by-offset functionality by dragging element 'box A' to a specific offset position calculated from 'box B'.

Starting URL: https://crossbrowsertesting.github.io/drag-and-drop

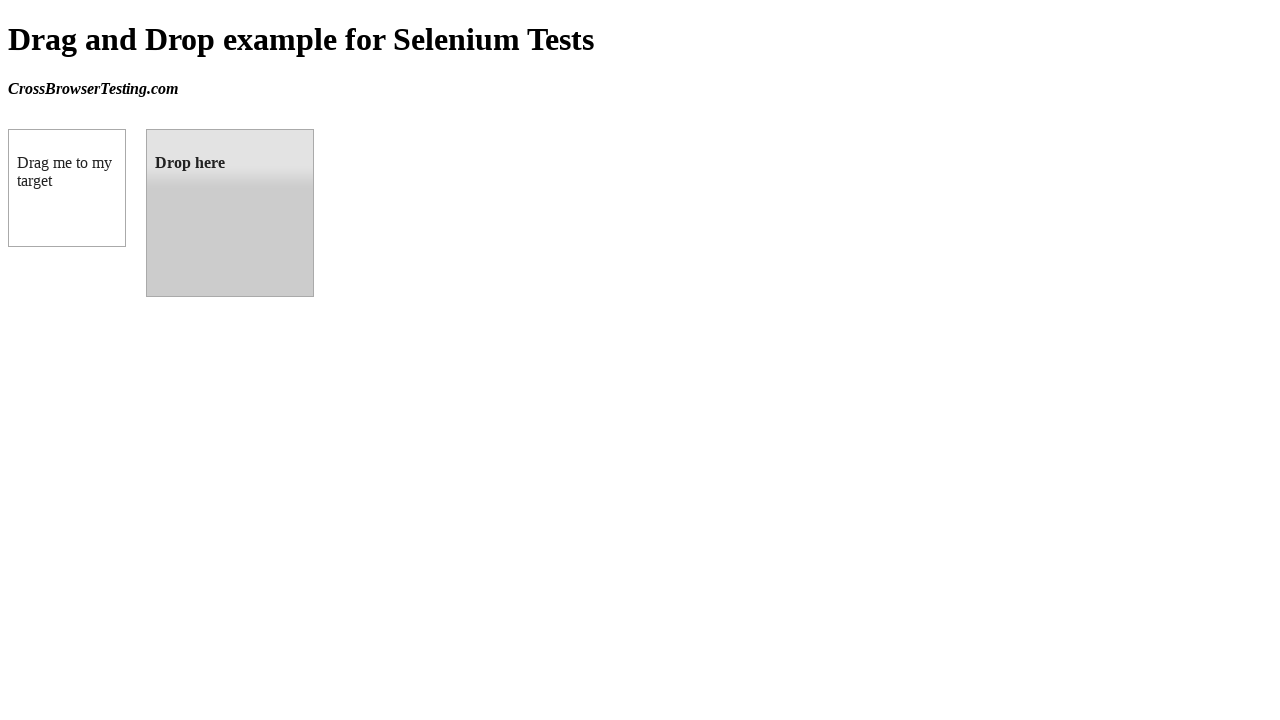

Waited for draggable element to be visible
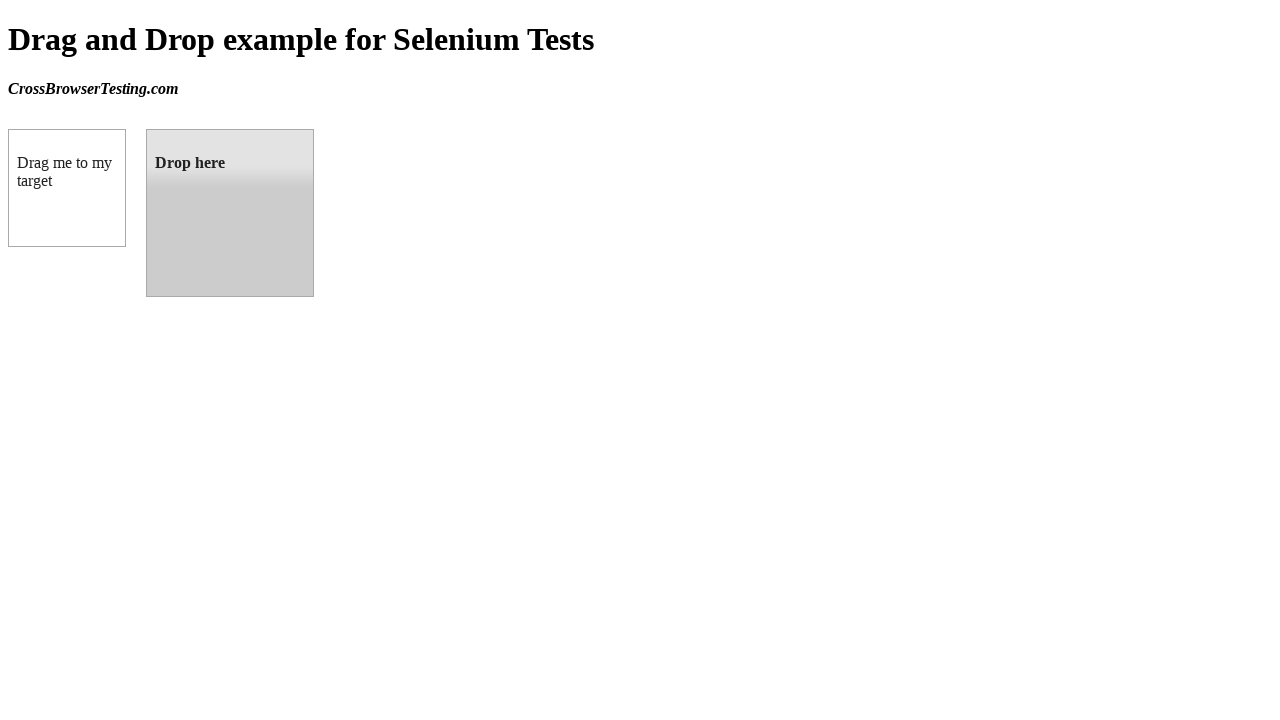

Waited for droppable element to be visible
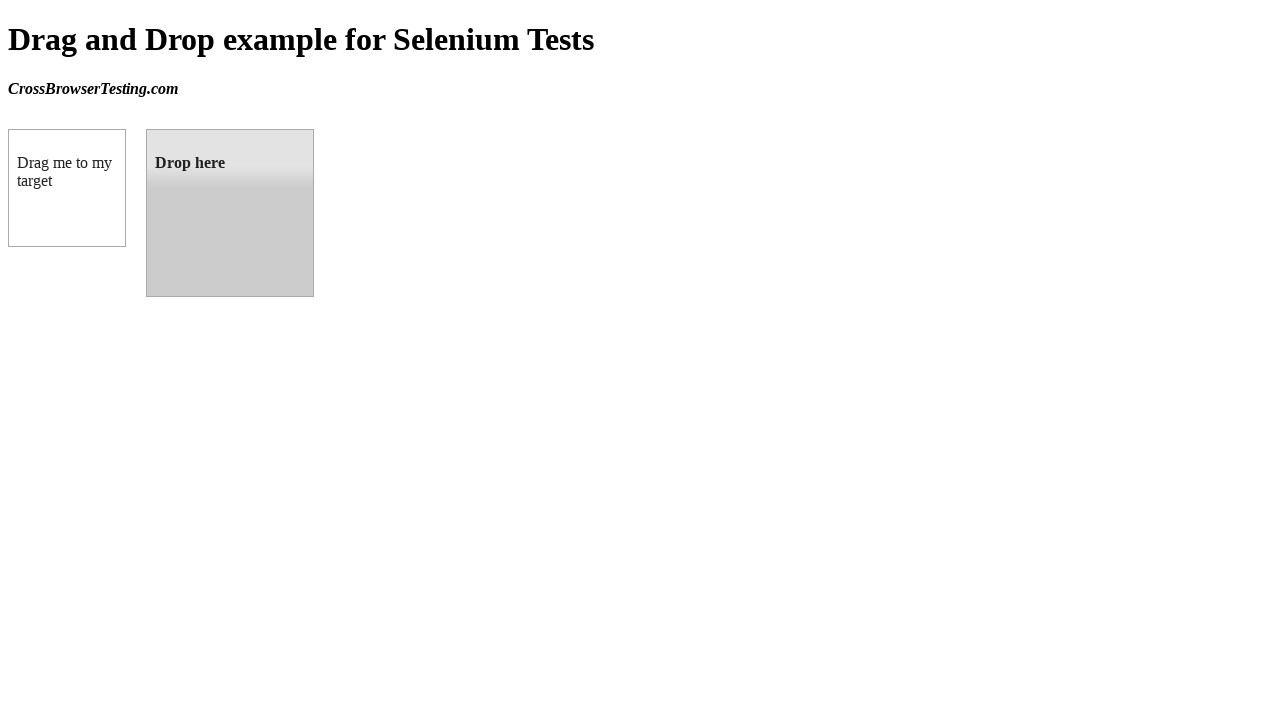

Retrieved bounding box for draggable element (box A)
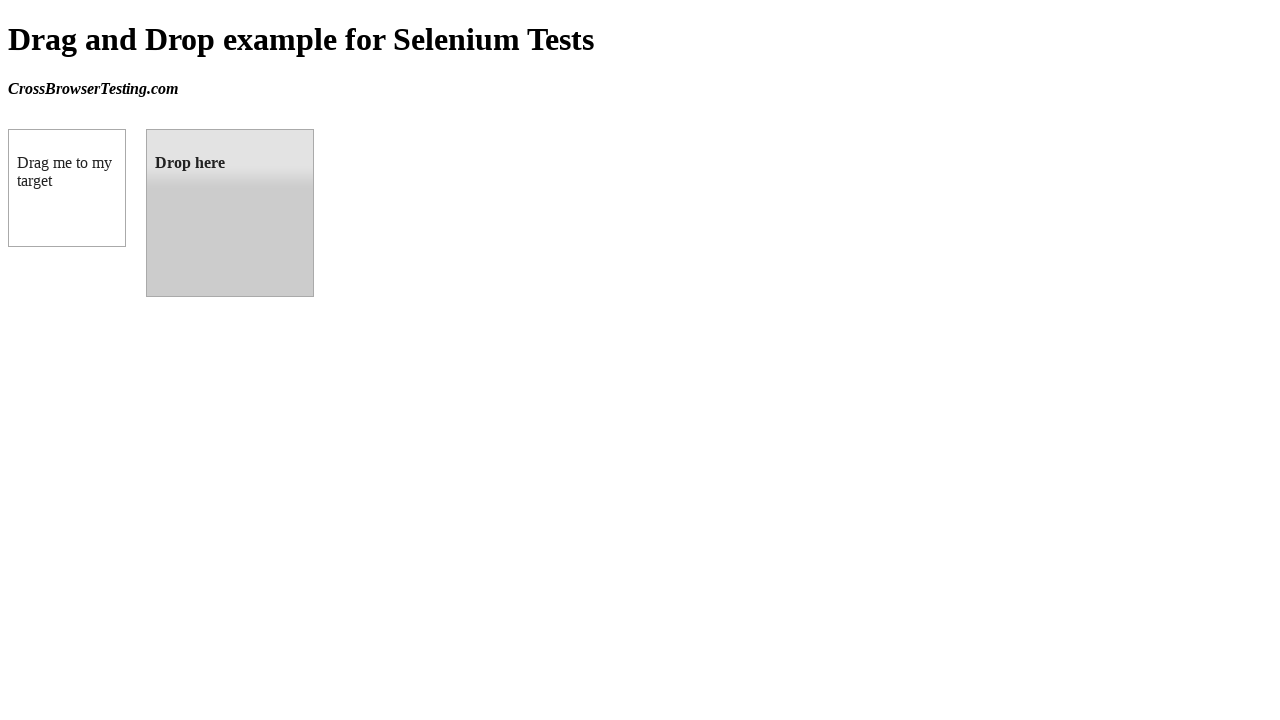

Retrieved bounding box for droppable element (box B)
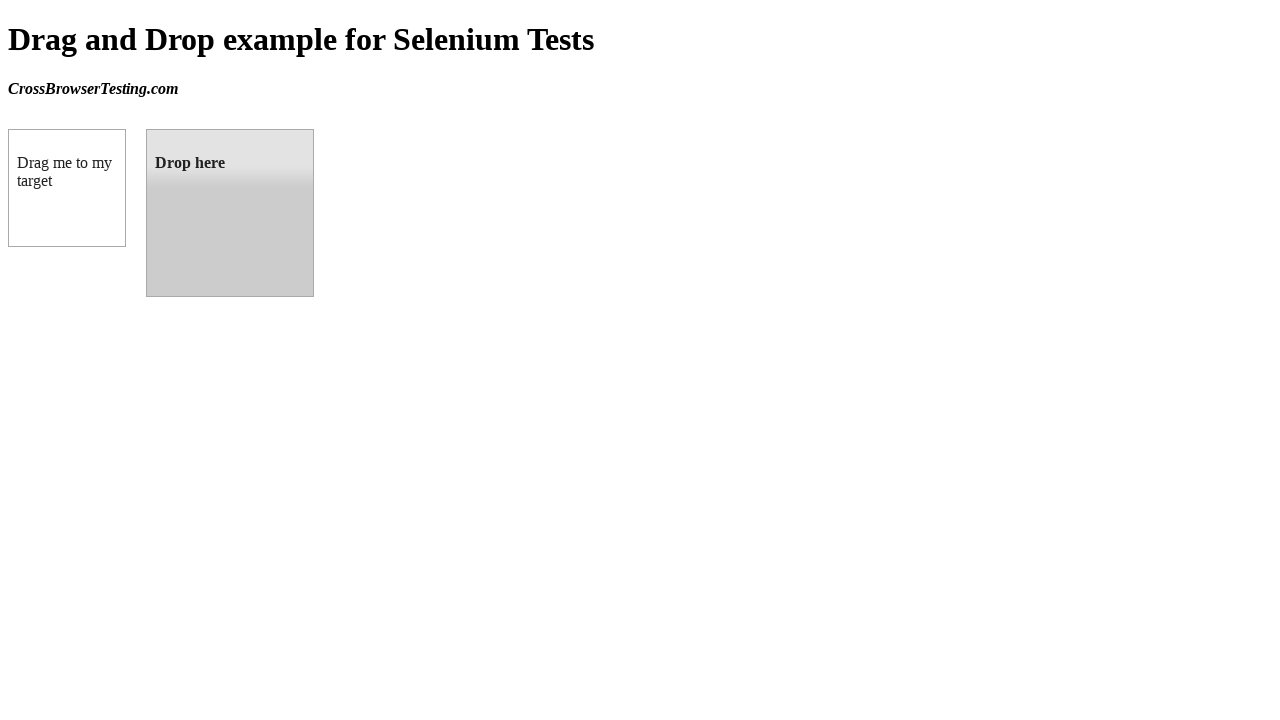

Calculated center positions: source (67.0, 188.140625), target (230.0, 213.140625)
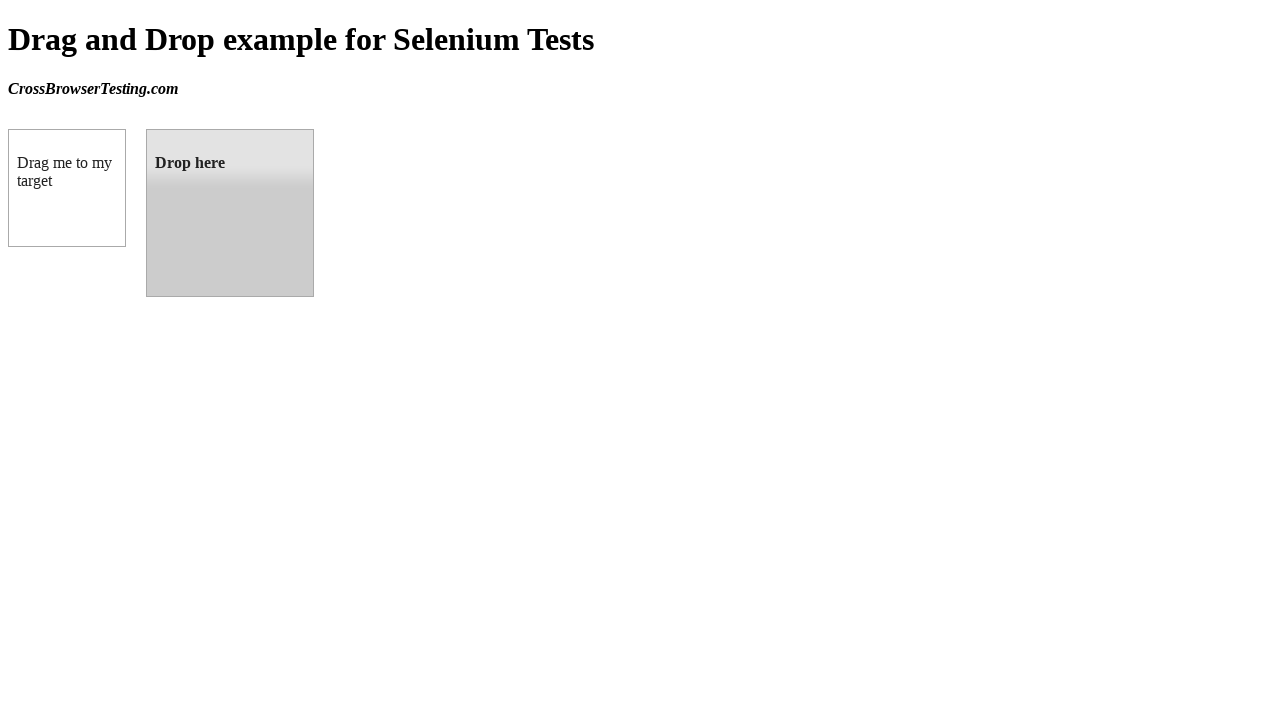

Moved mouse to center of box A at (67, 188)
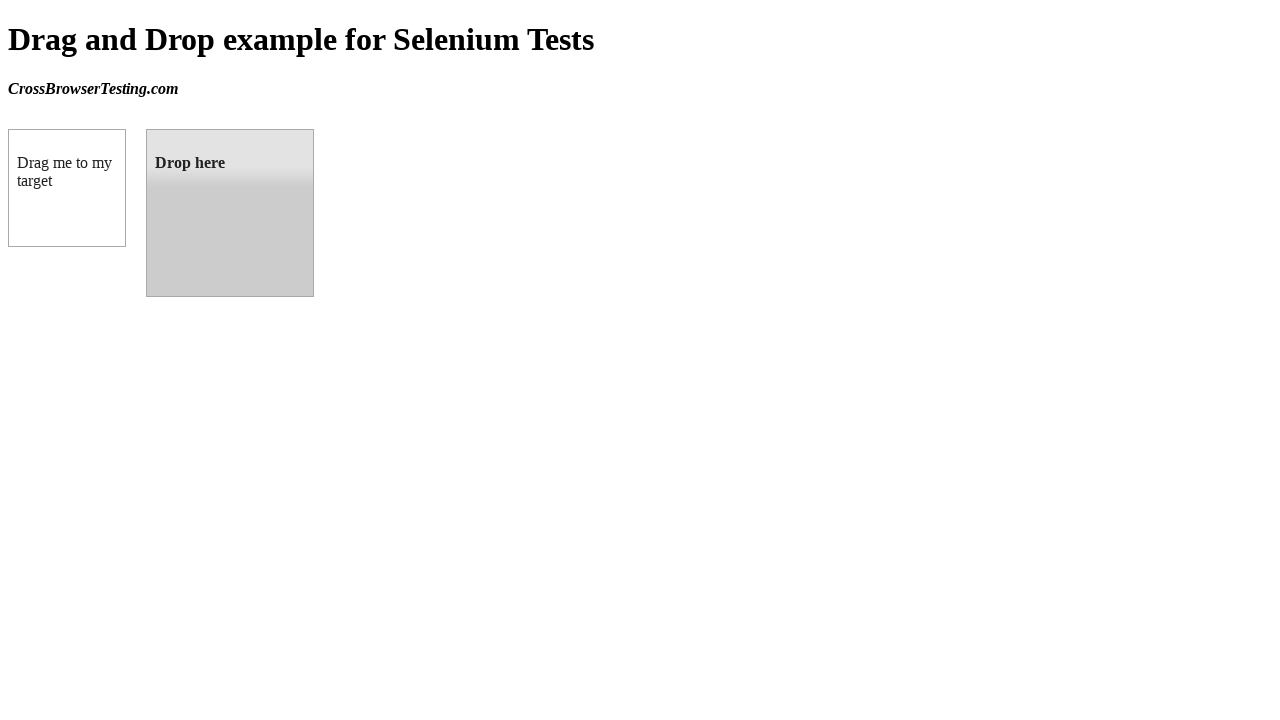

Pressed mouse button down on box A at (67, 188)
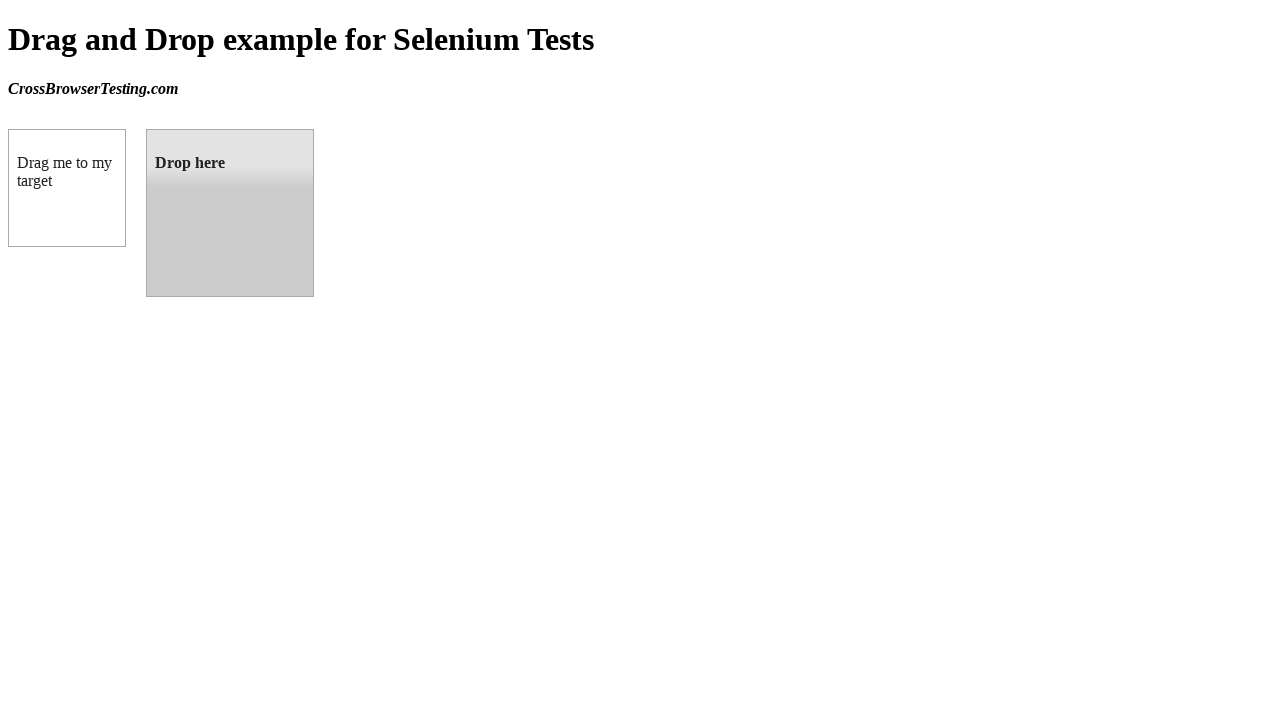

Dragged box A to center position of box B at (230, 213)
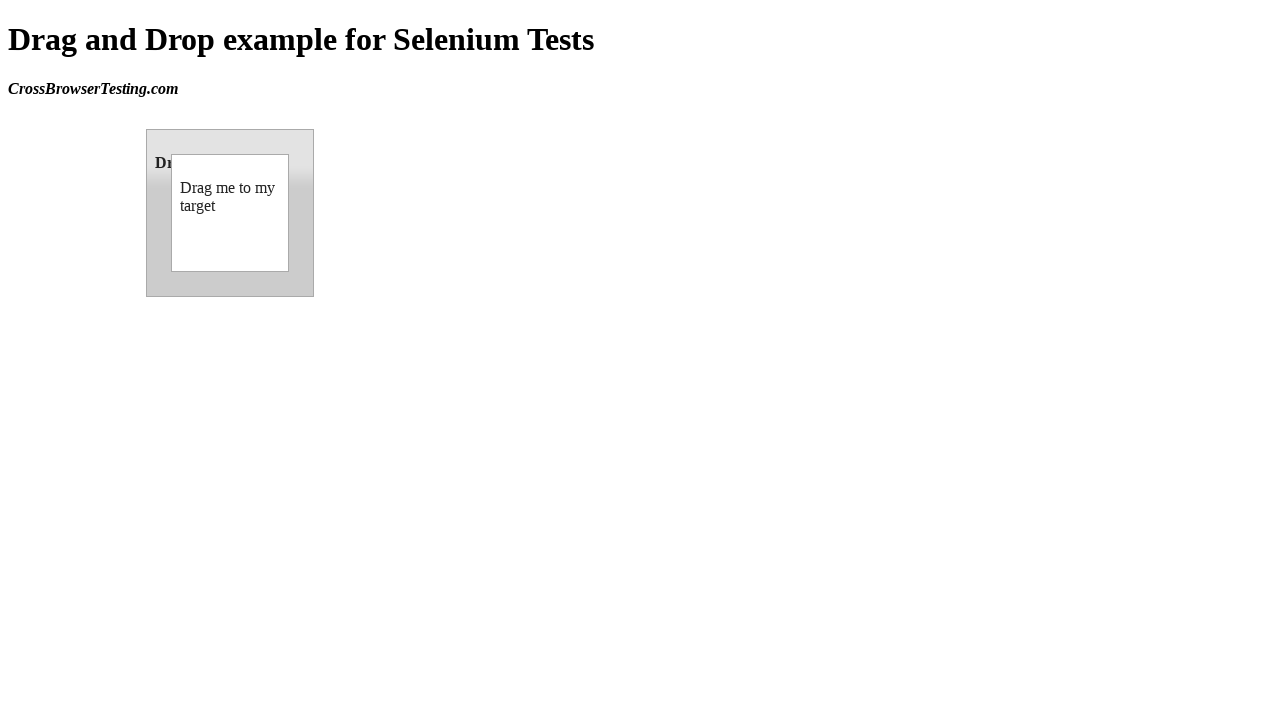

Released mouse button, completing drag-and-drop operation at (230, 213)
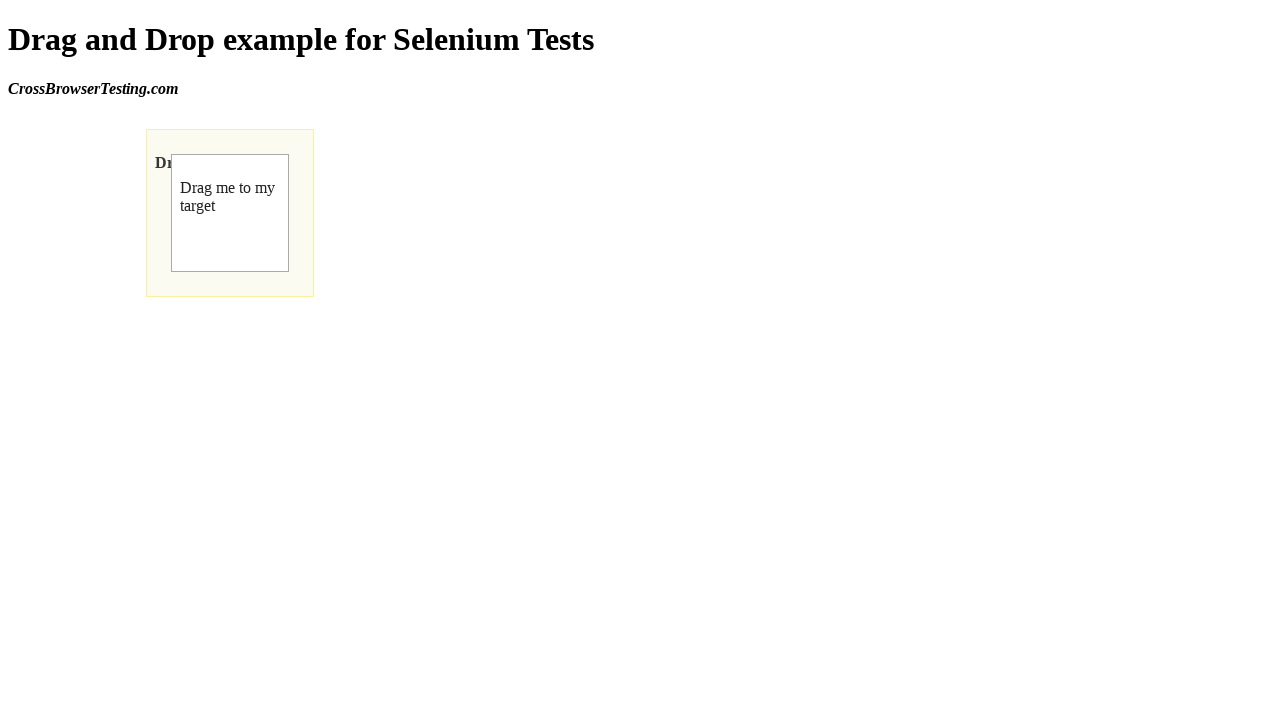

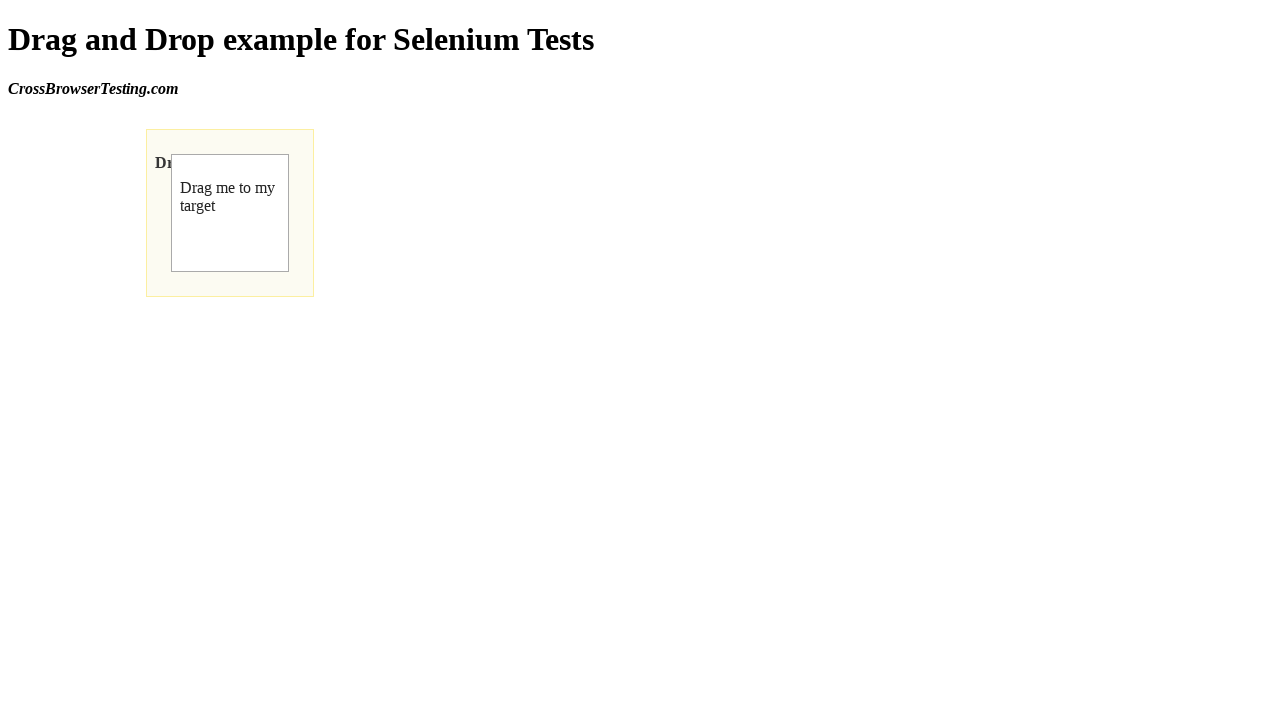